Opens the GreenKart vegetable and fruits shopping practice website and verifies the page title matches the expected value "GreenKart - veg and fruits kart"

Starting URL: https://rahulshettyacademy.com/seleniumPractise/#/

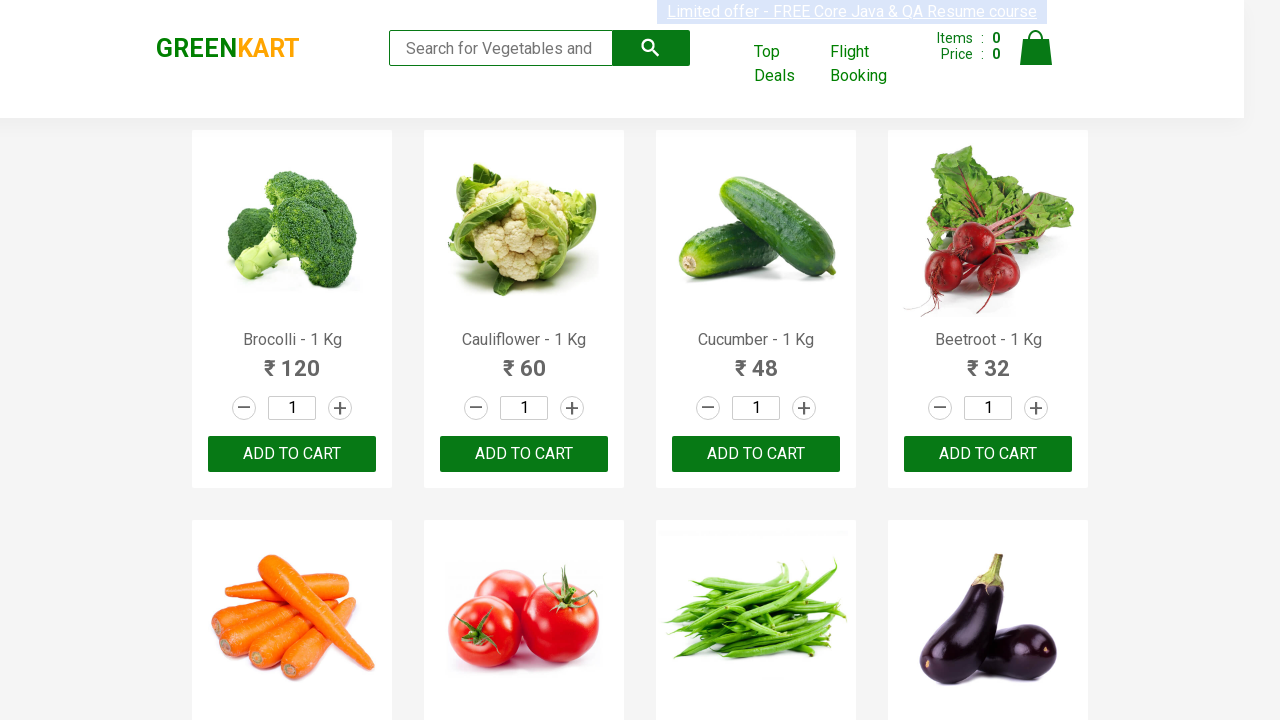

Waited for page to load with domcontentloaded state
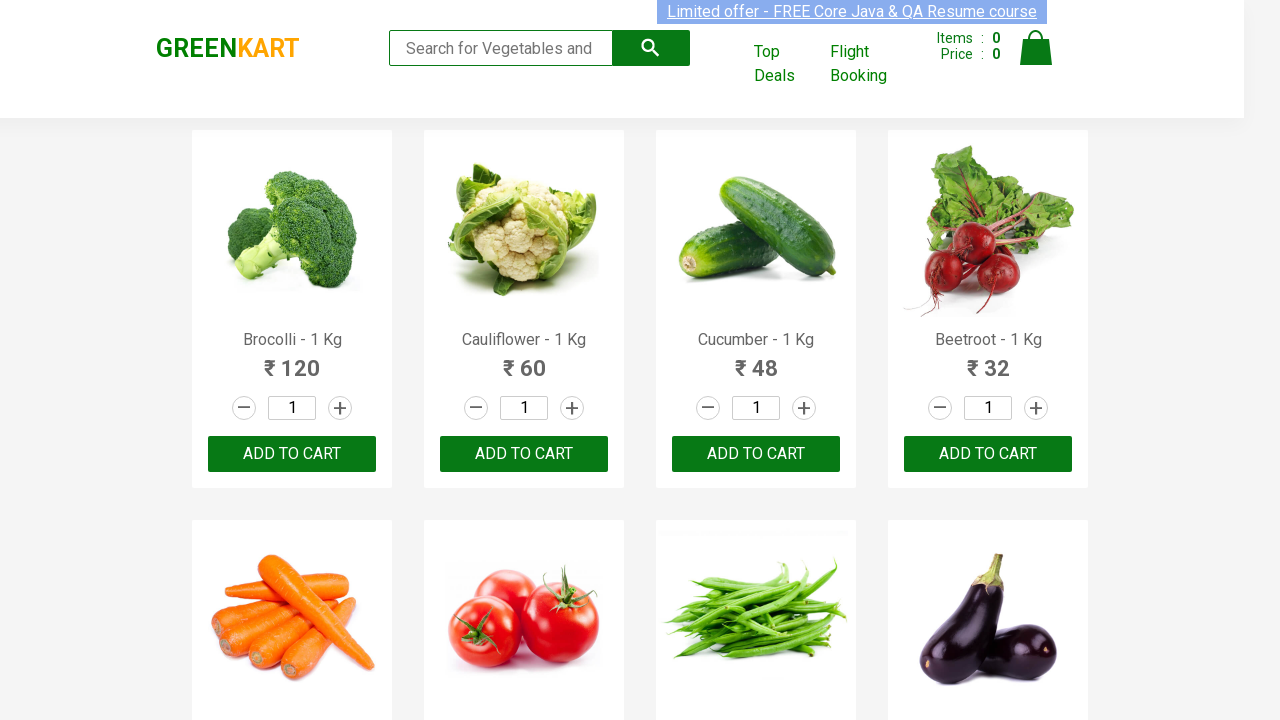

Retrieved page title
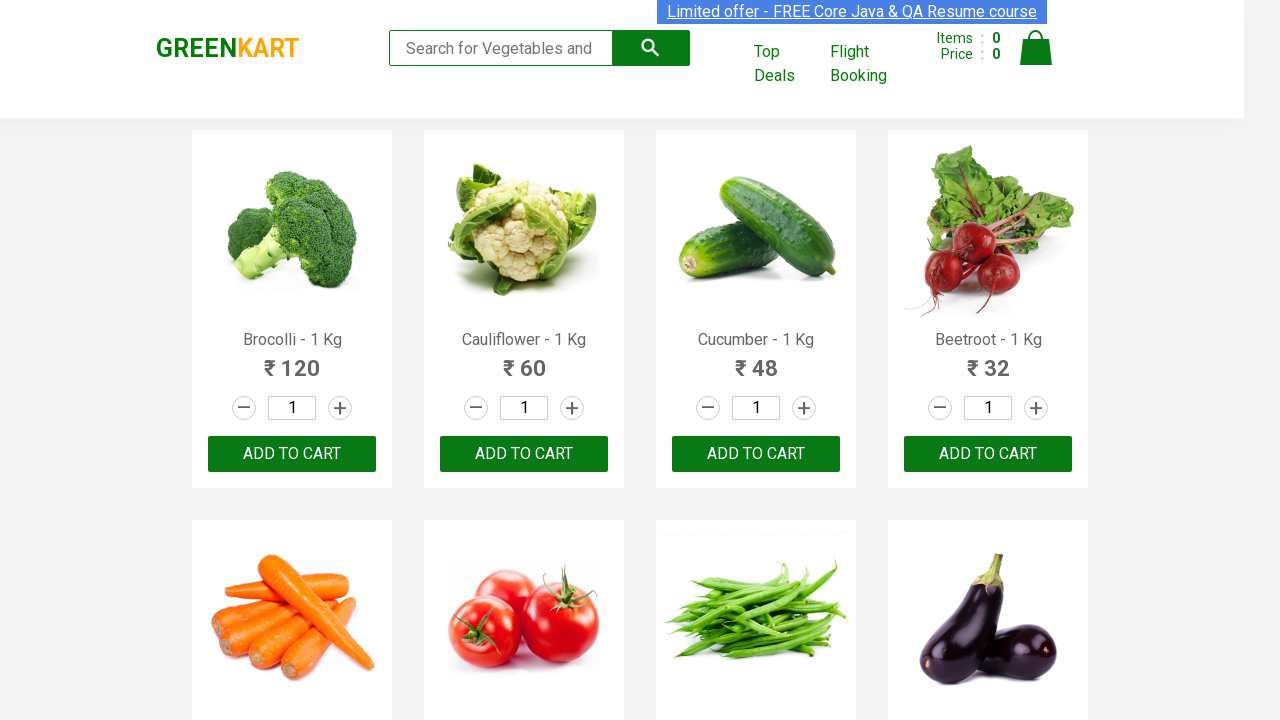

Verified page title matches expected value 'GreenKart - veg and fruits kart'
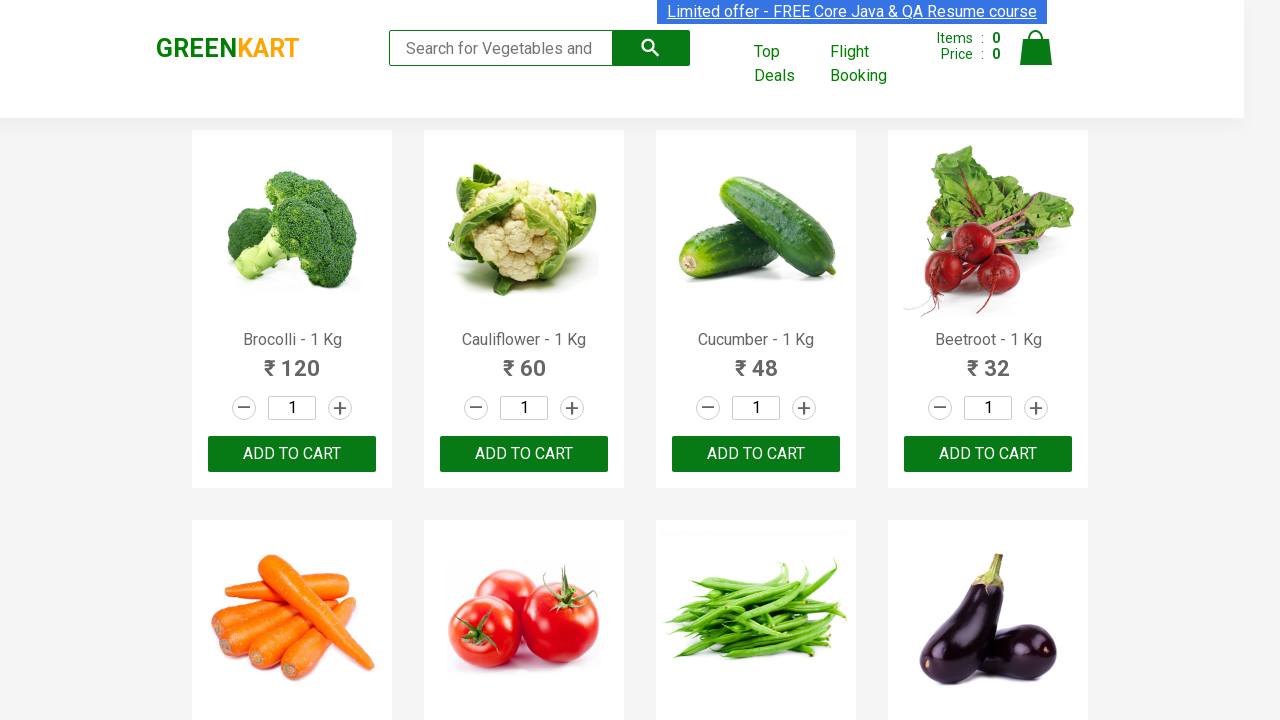

Retrieved current page URL
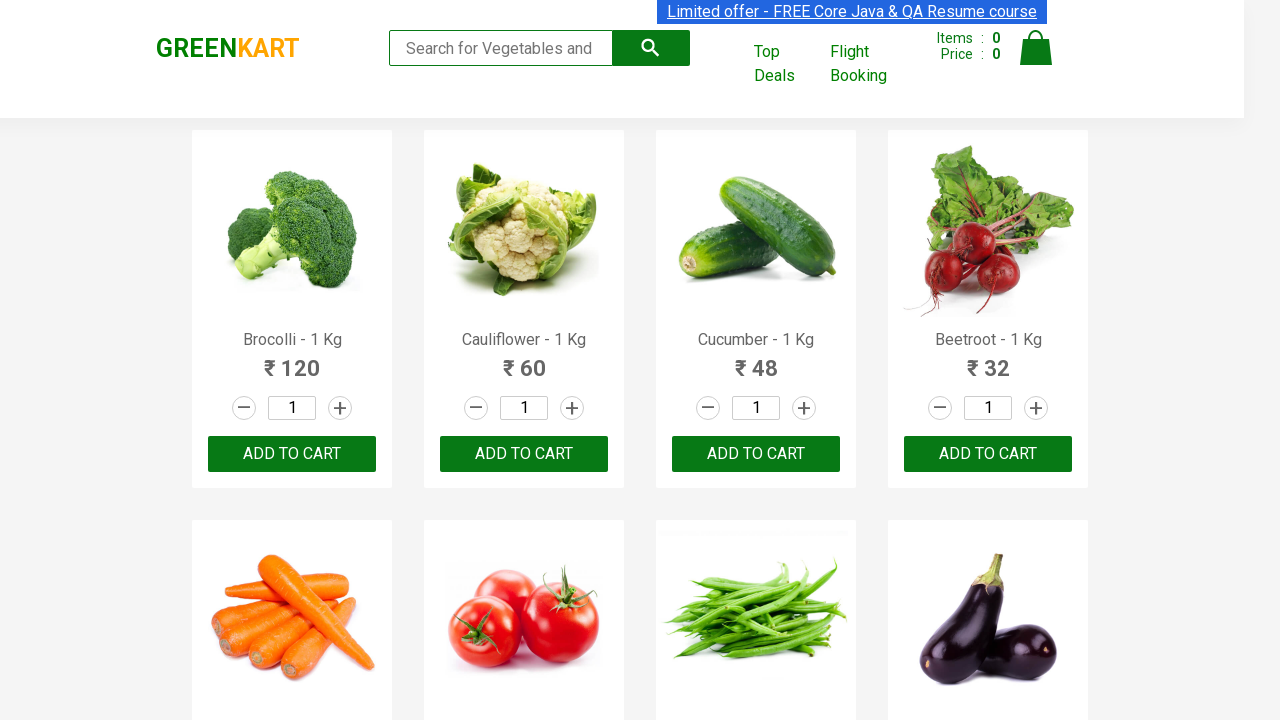

Printed page title and URL: Title='GreenKart - veg and fruits kart', URL='https://rahulshettyacademy.com/seleniumPractise/#/'
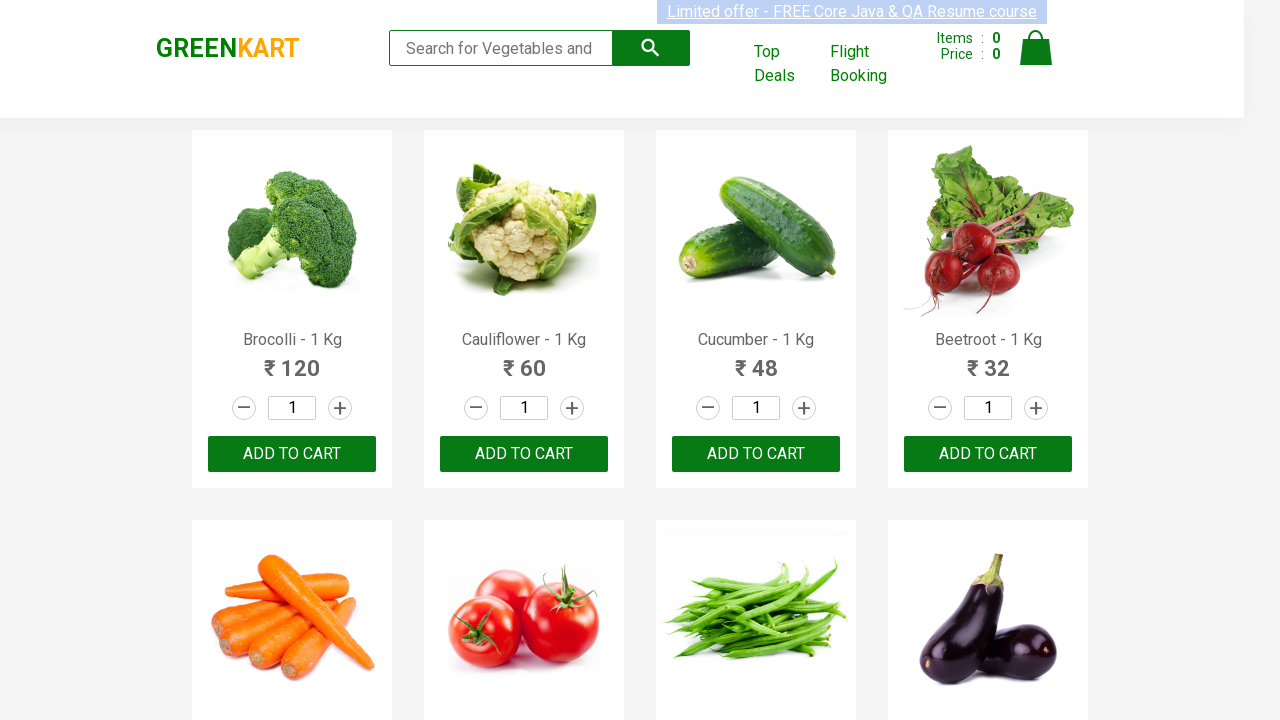

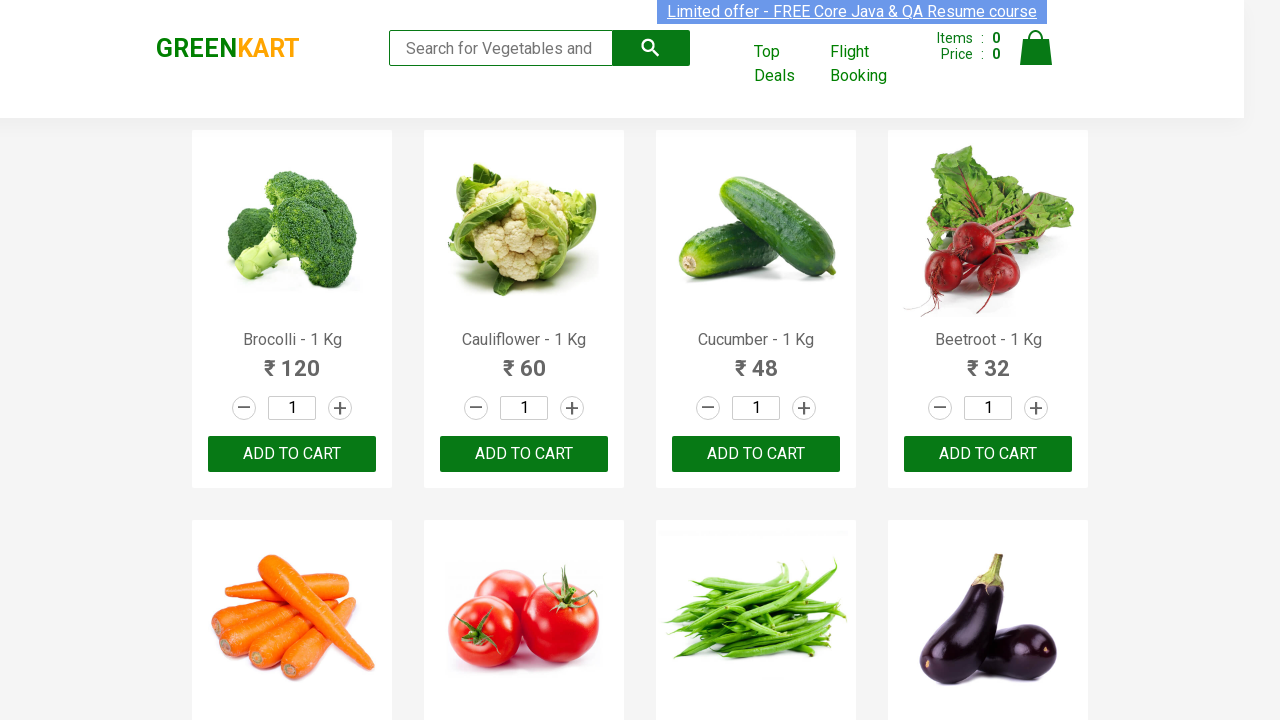